Clicks the link with href 'web-form.html' using CSS attribute selector if it exists and verifies navigation

Starting URL: https://bonigarcia.dev/selenium-webdriver-java/

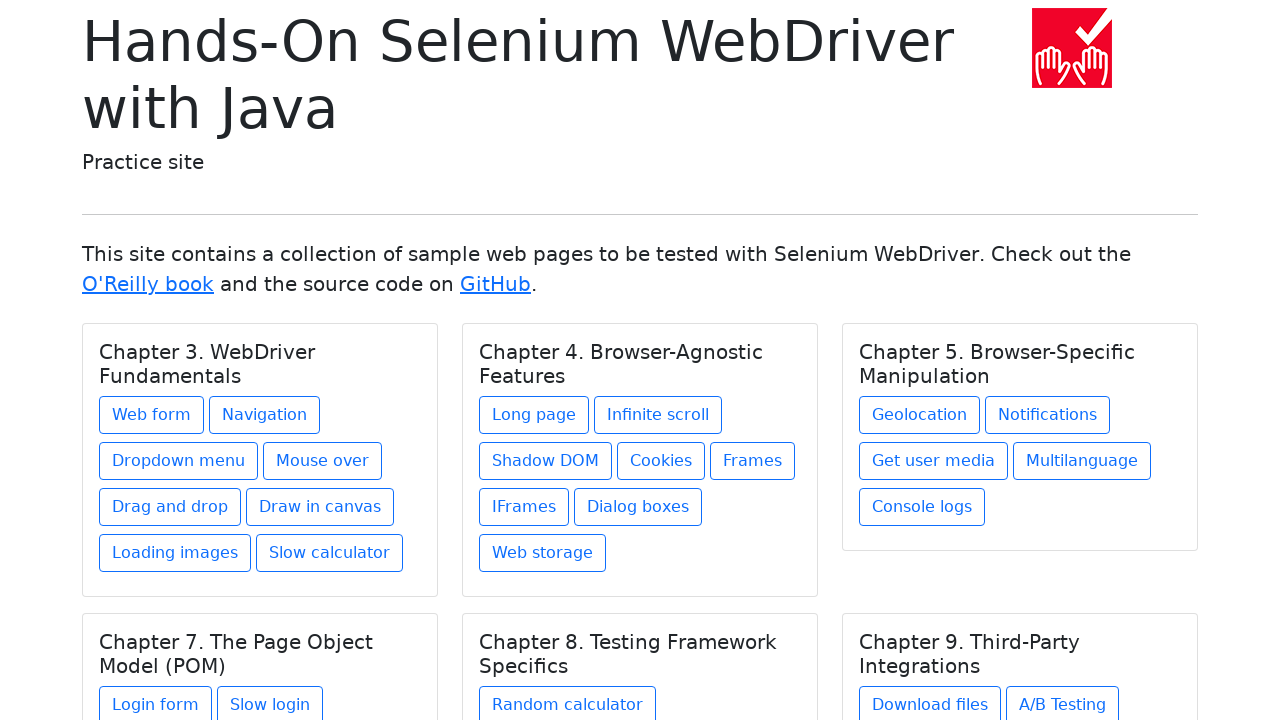

Verified that link with href 'web-form.html' exists using CSS attribute selector
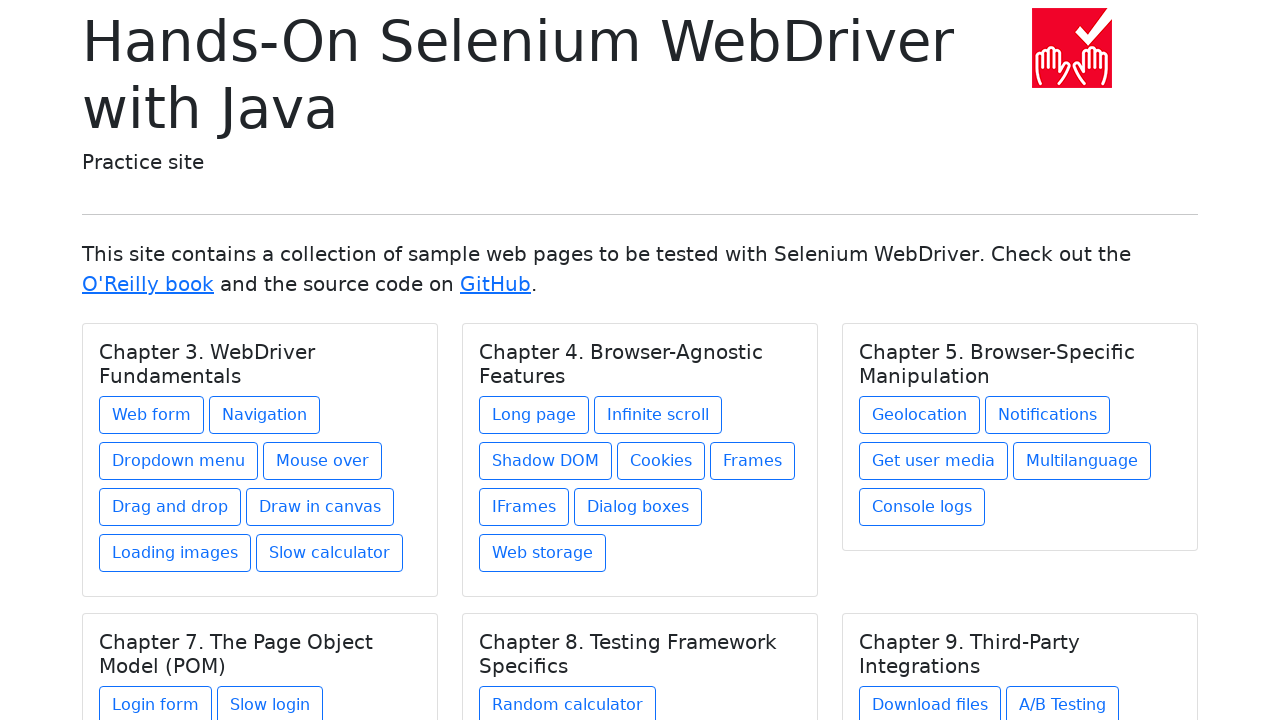

Clicked the link with href 'web-form.html' at (152, 415) on a[href='web-form.html']
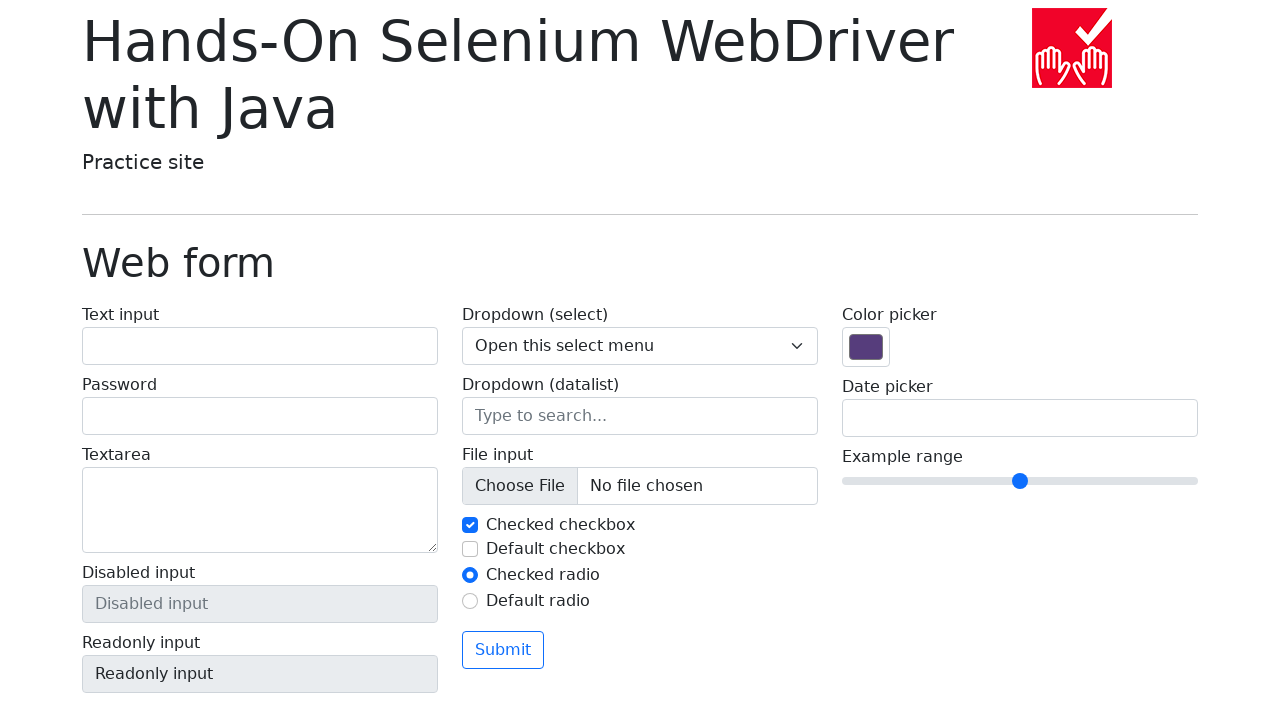

Verified successful navigation to web-form.html page
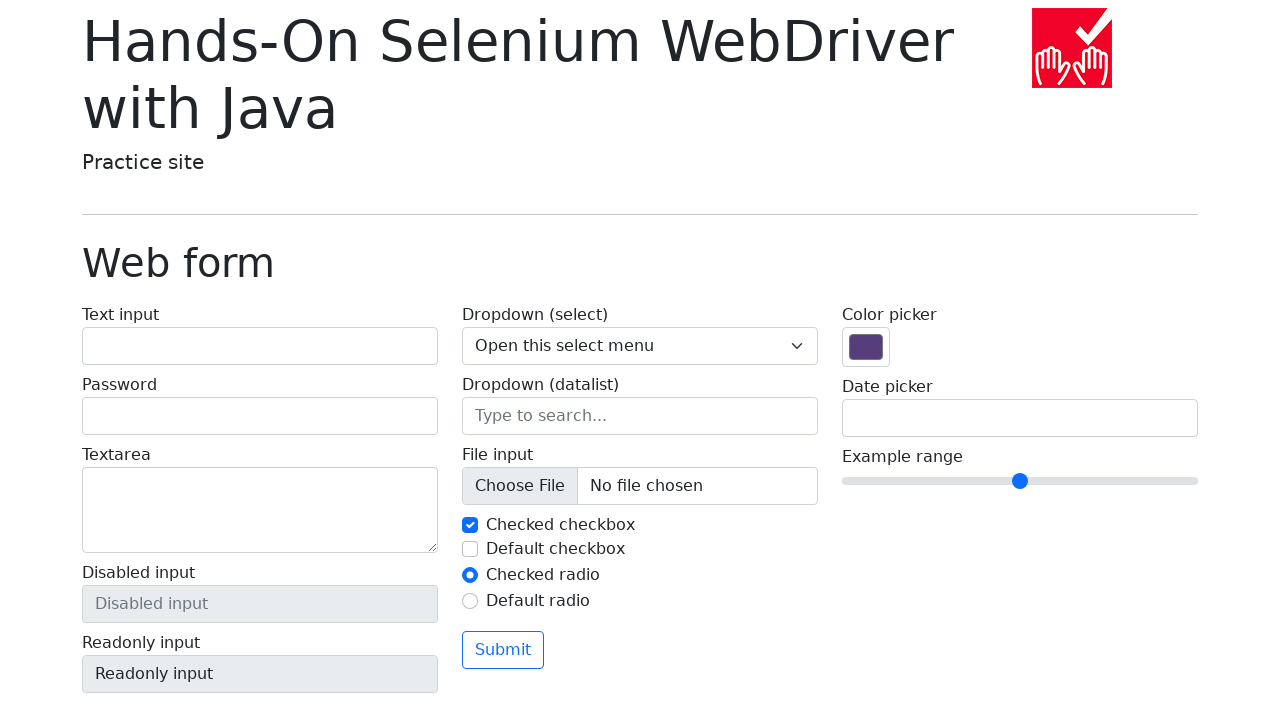

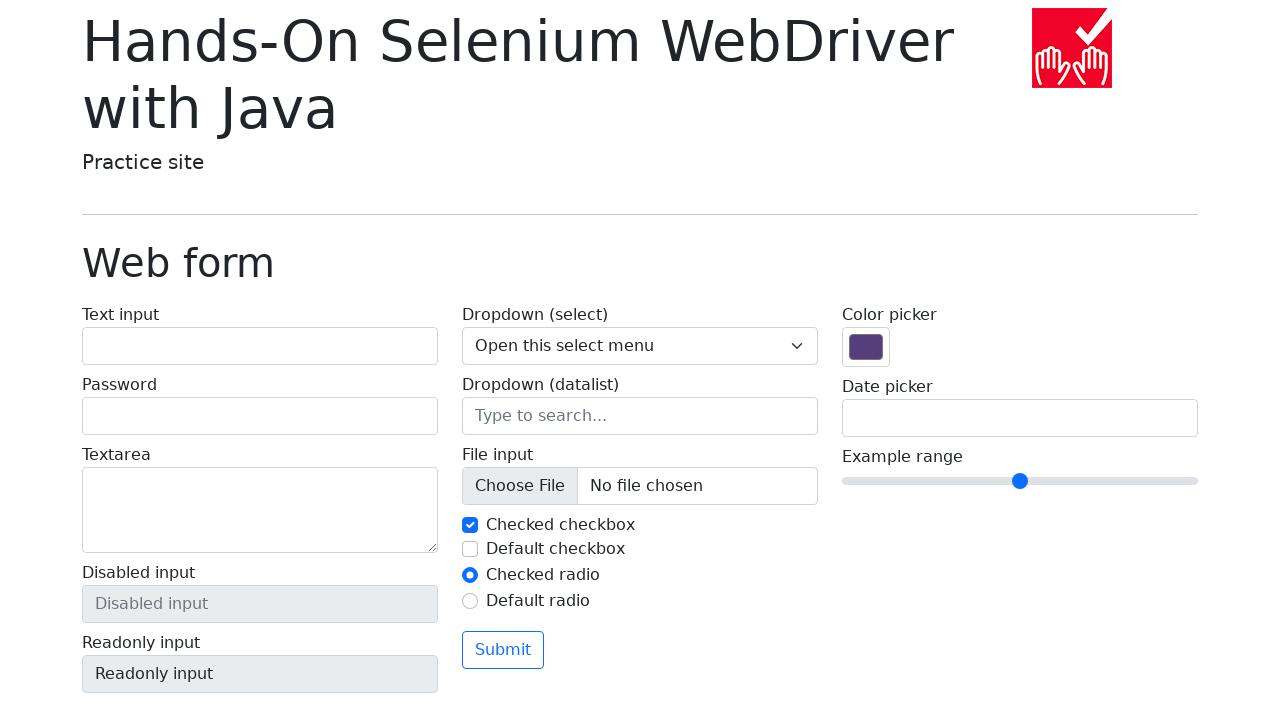